Tests dropdown selection functionality by selecting "Option 2" from a dropdown menu

Starting URL: http://the-internet.herokuapp.com/dropdown

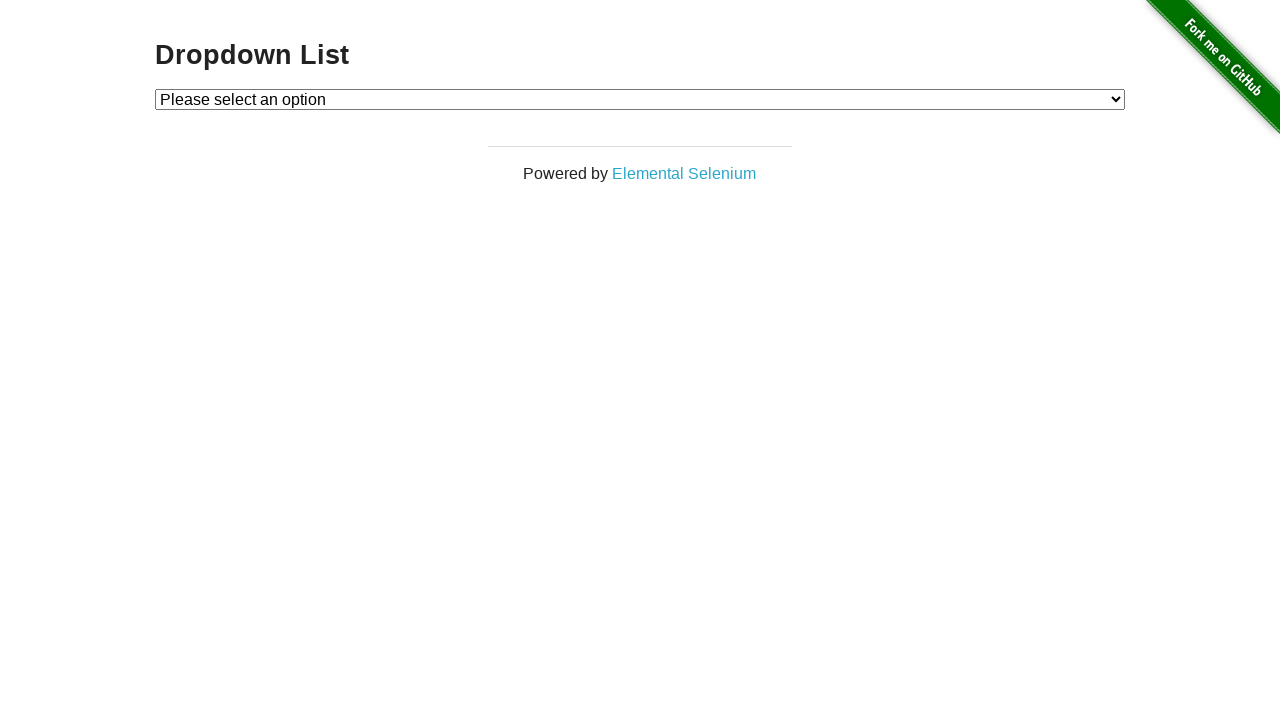

Navigated to dropdown test page
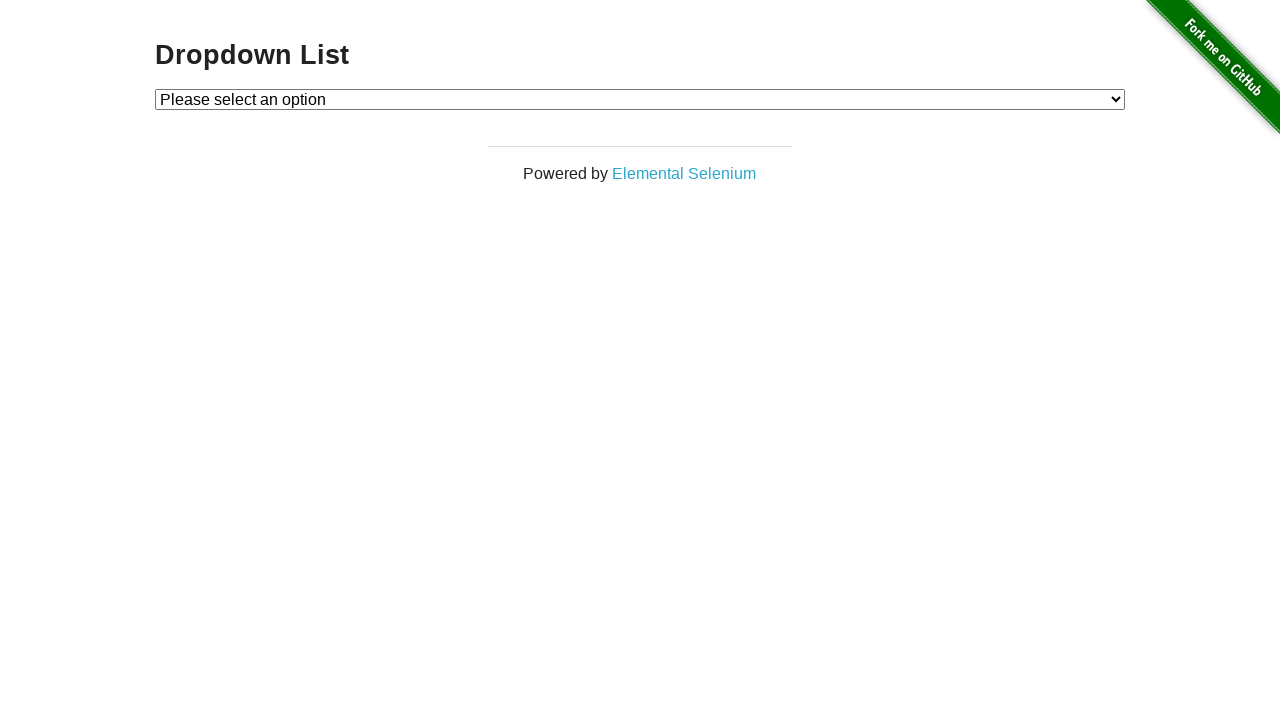

Selected 'Option 2' from dropdown menu on #dropdown
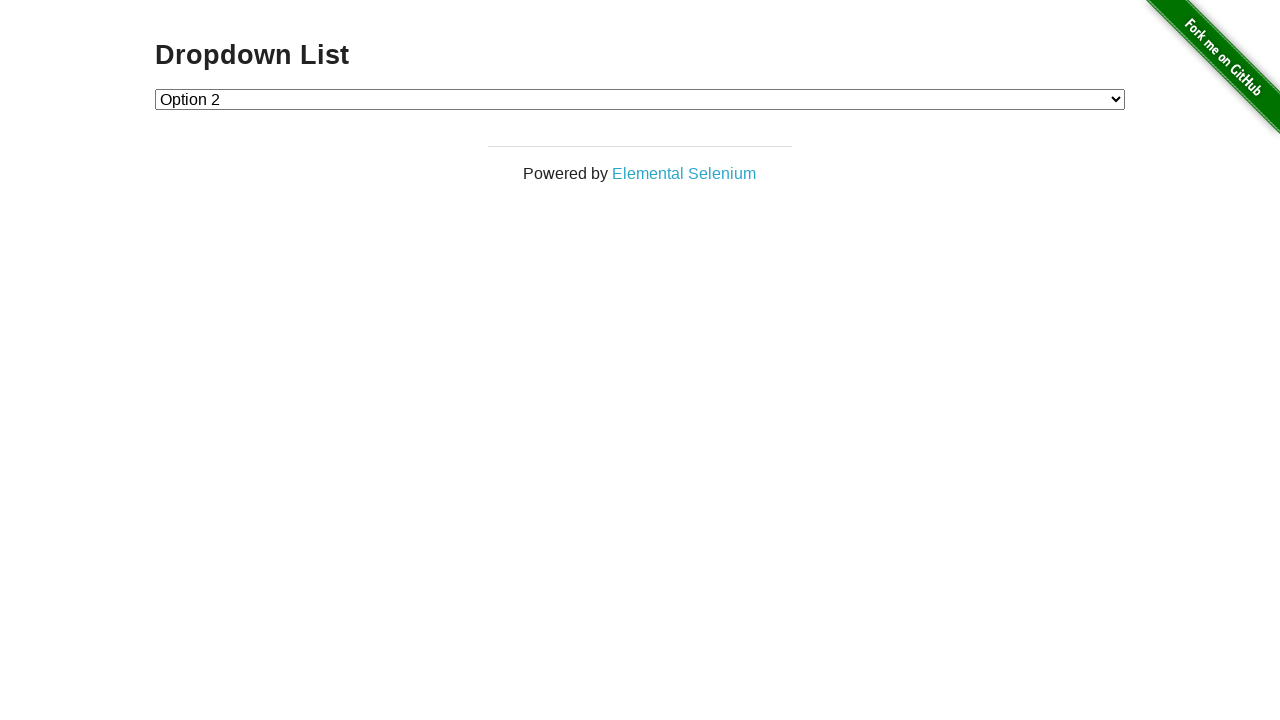

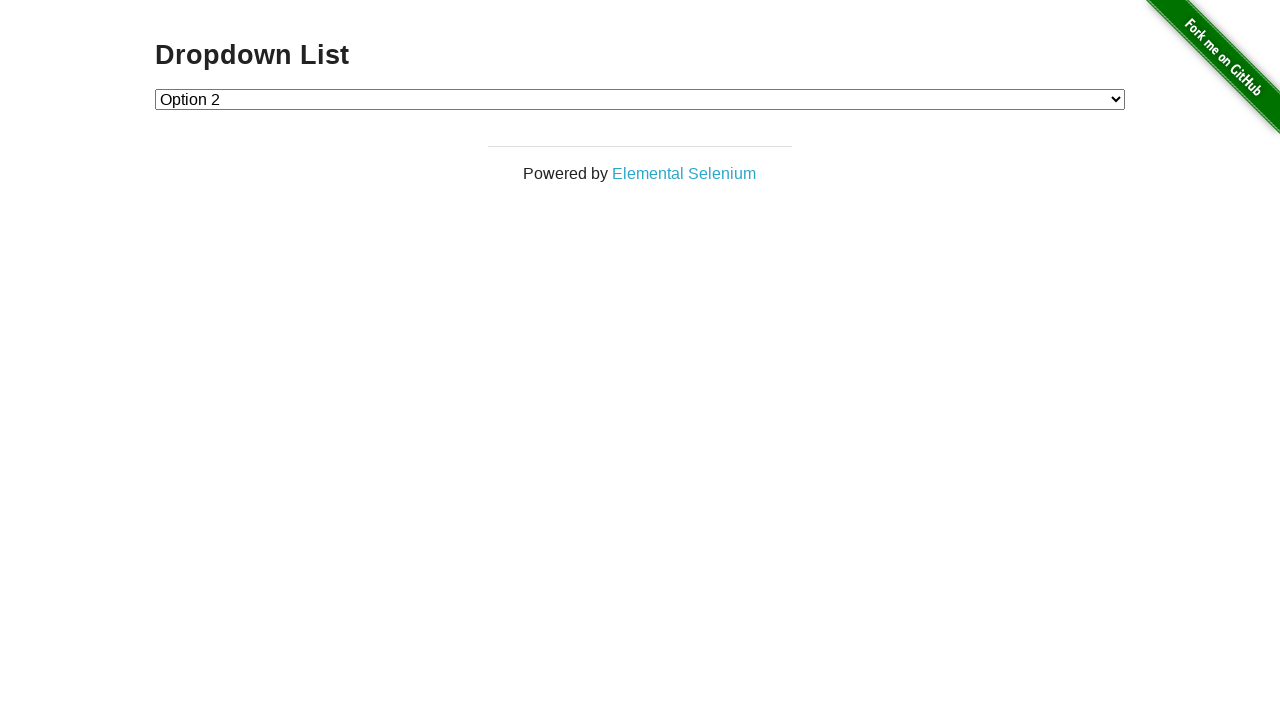